Tests that the Clear completed button displays correct text when items are completed

Starting URL: https://demo.playwright.dev/todomvc

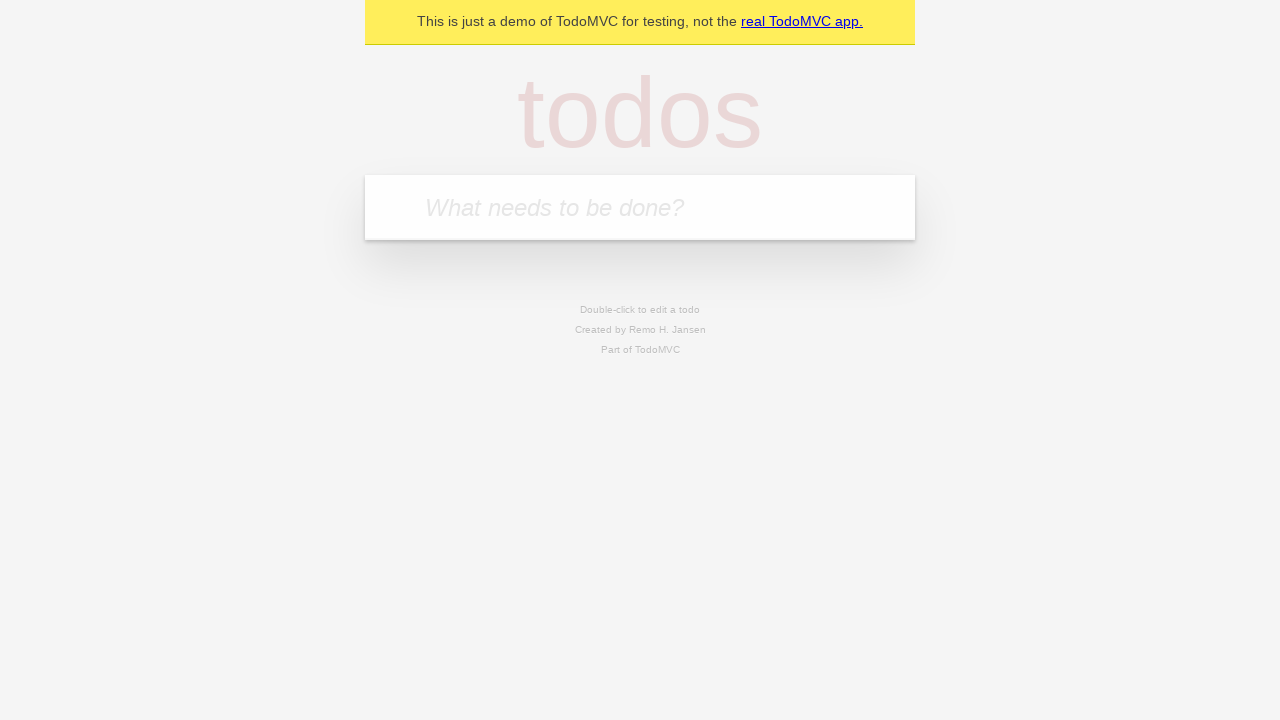

Filled todo input with 'buy some cheese' on internal:attr=[placeholder="What needs to be done?"i]
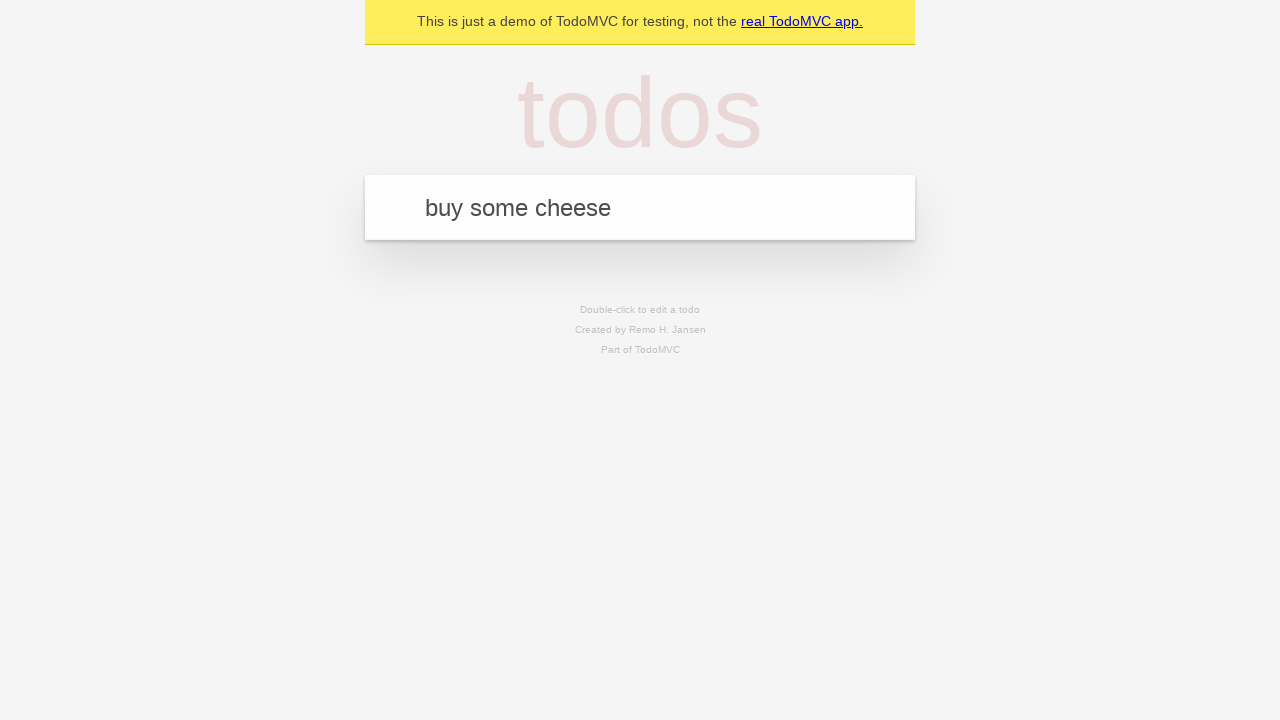

Pressed Enter to add first todo item on internal:attr=[placeholder="What needs to be done?"i]
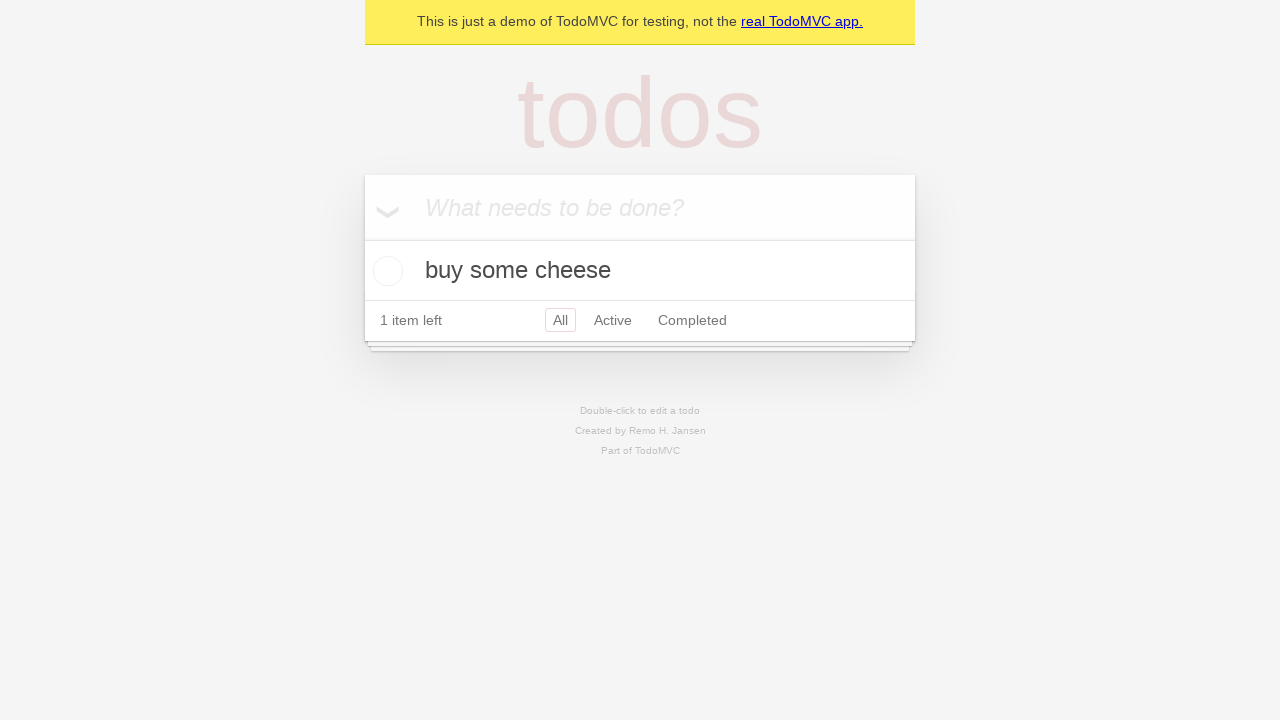

Filled todo input with 'feed the cat' on internal:attr=[placeholder="What needs to be done?"i]
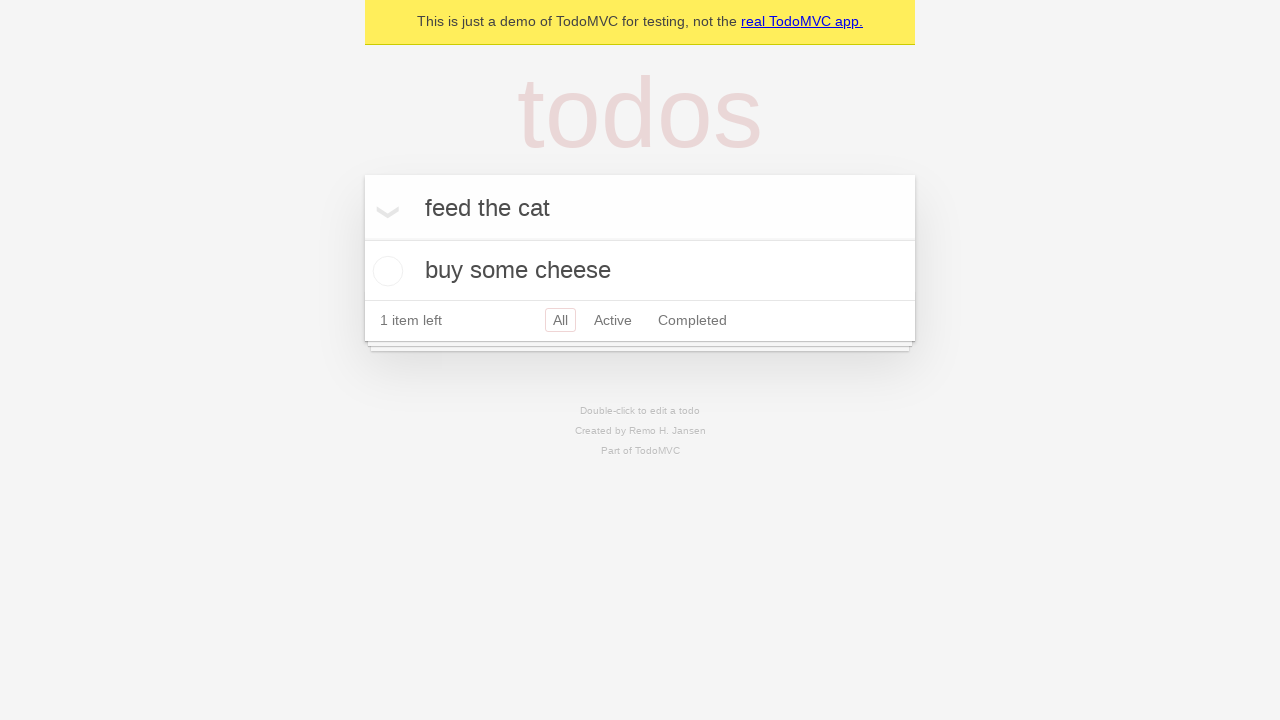

Pressed Enter to add second todo item on internal:attr=[placeholder="What needs to be done?"i]
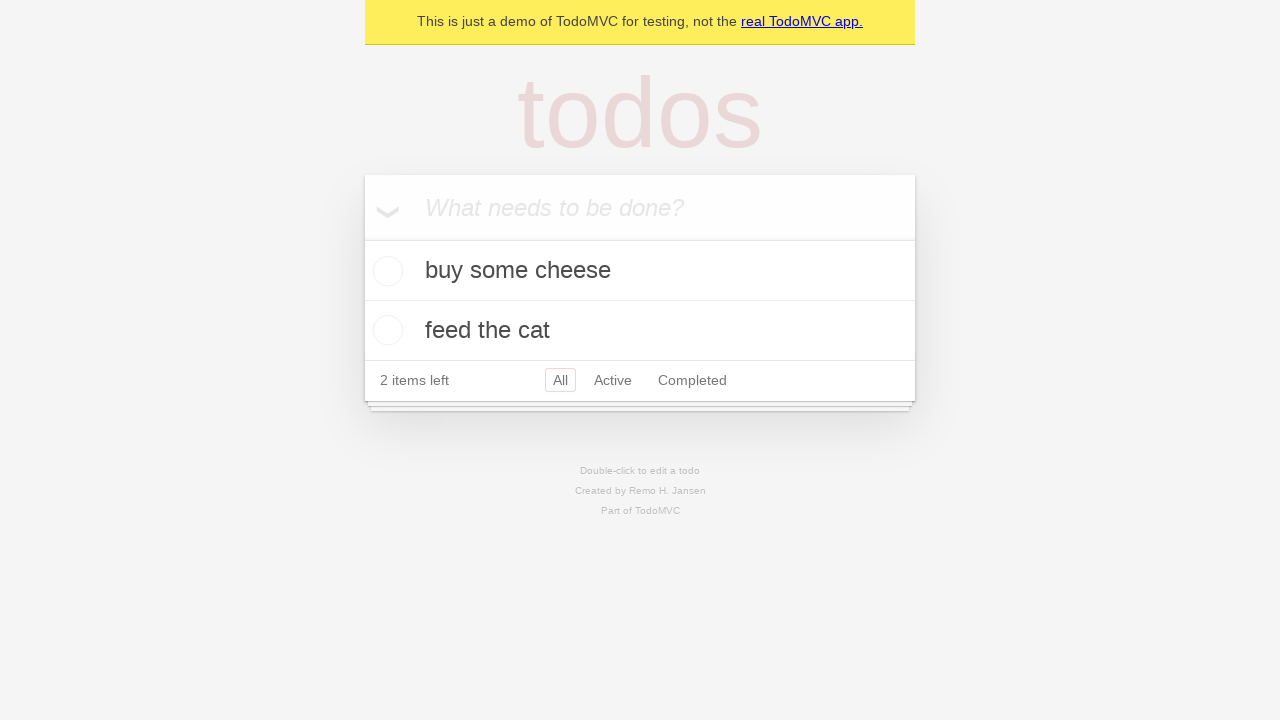

Filled todo input with 'book a doctors appointment' on internal:attr=[placeholder="What needs to be done?"i]
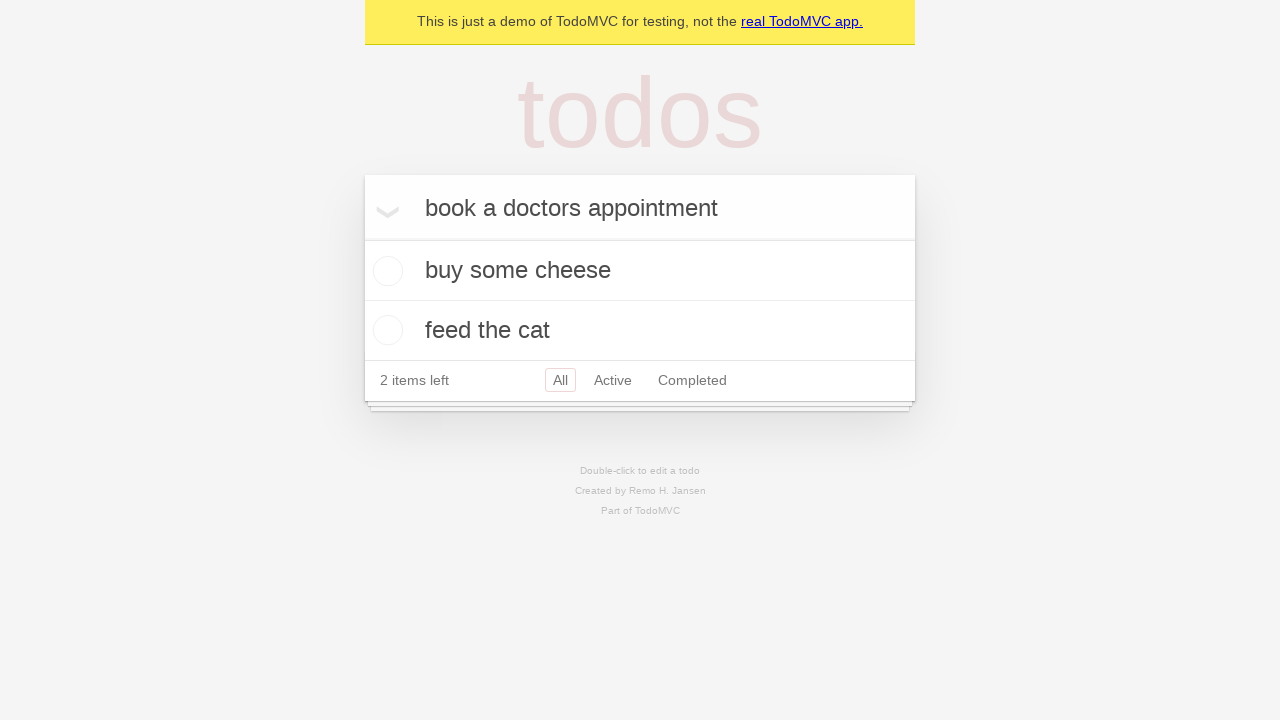

Pressed Enter to add third todo item on internal:attr=[placeholder="What needs to be done?"i]
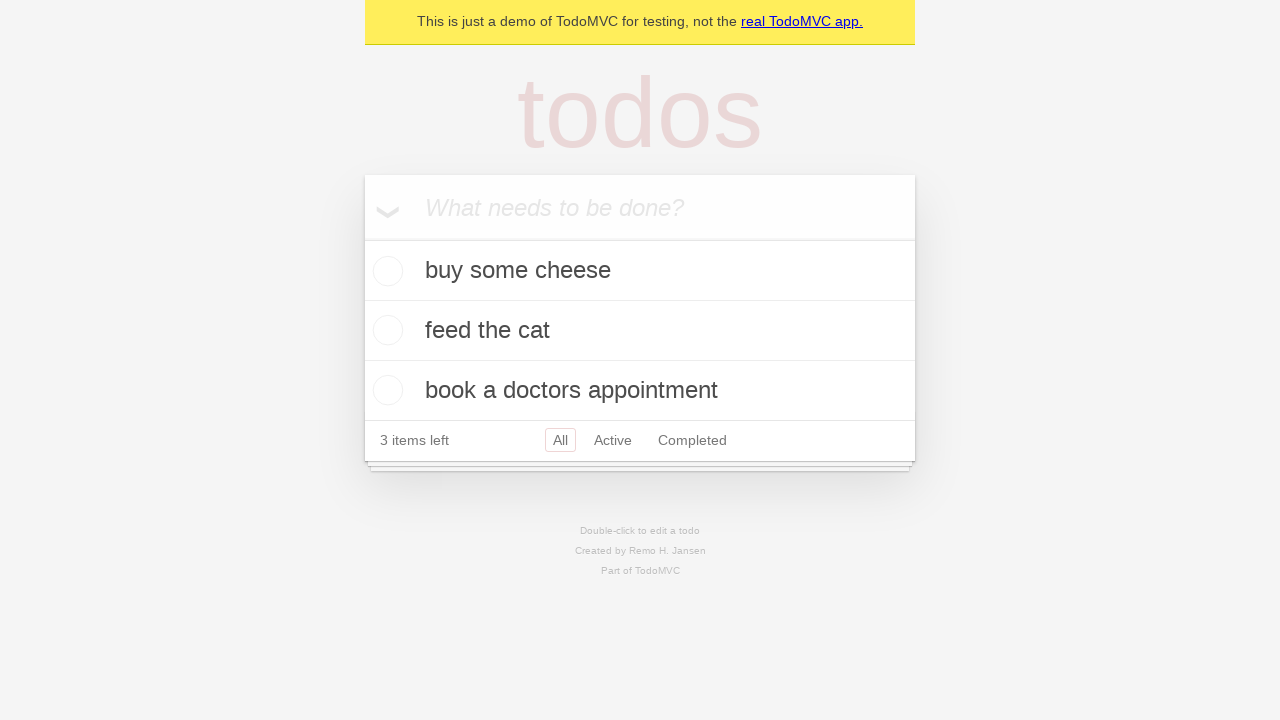

Checked the first todo item as completed at (385, 271) on .todo-list li .toggle >> nth=0
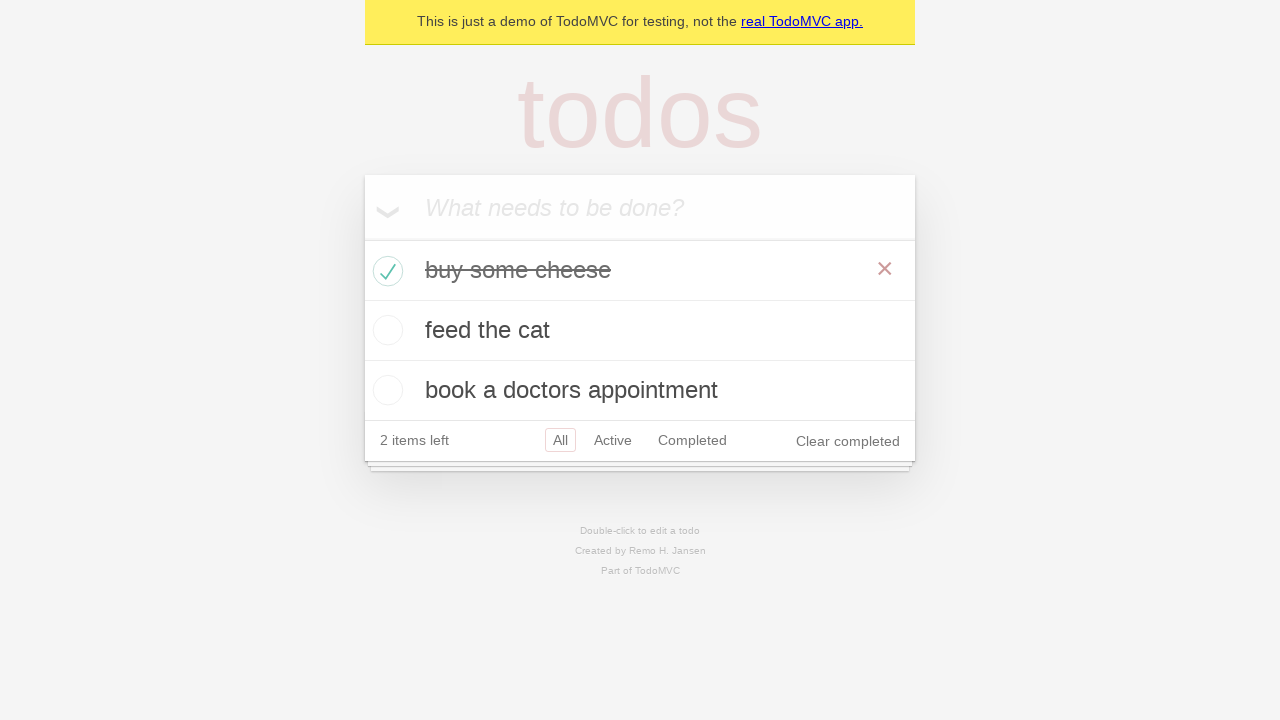

Clear completed button appeared on the page
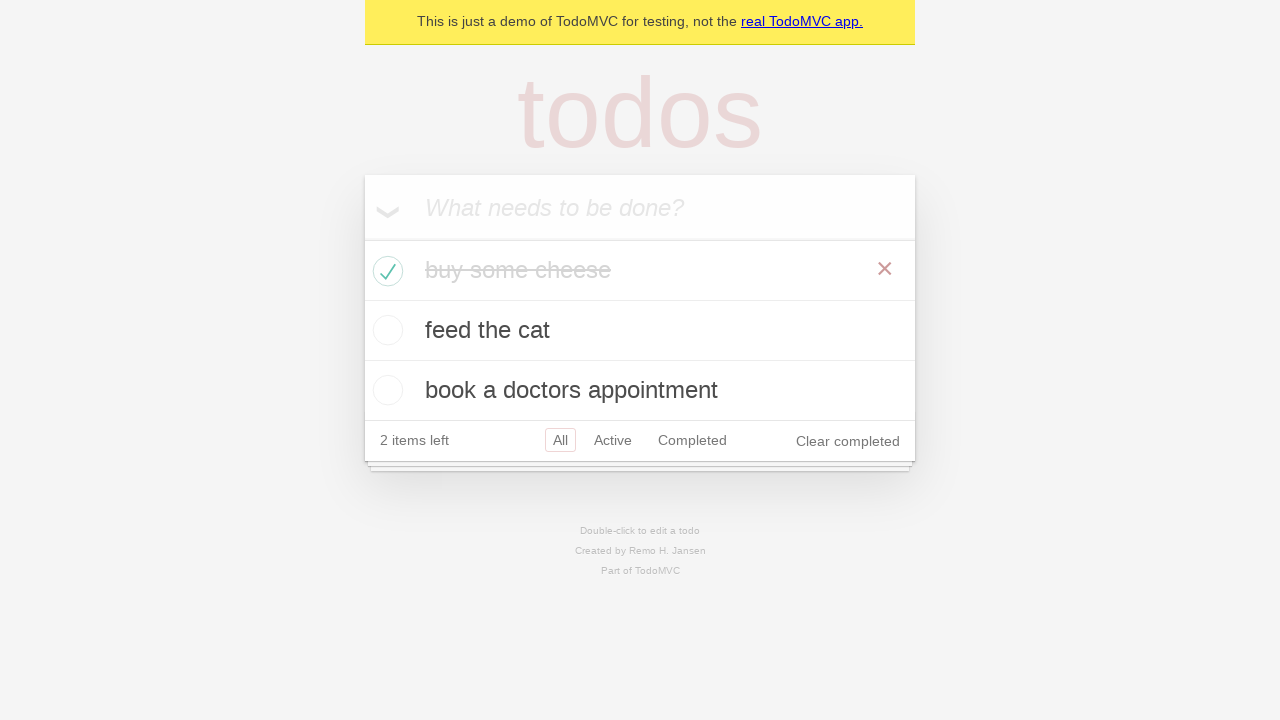

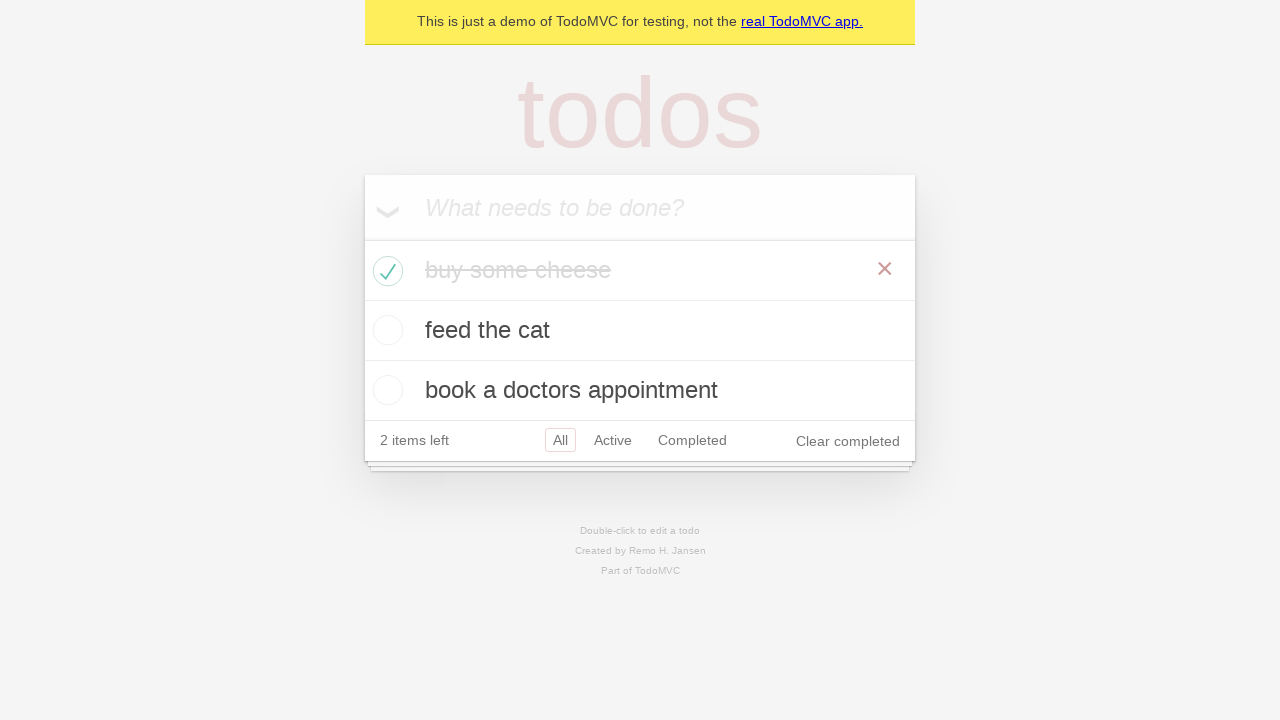